Tests the add/remove elements functionality by clicking "Add Element" button to create a delete button, verifying it appears, then clicking delete to remove it, and verifying the page heading is still displayed.

Starting URL: https://the-internet.herokuapp.com/add_remove_elements/

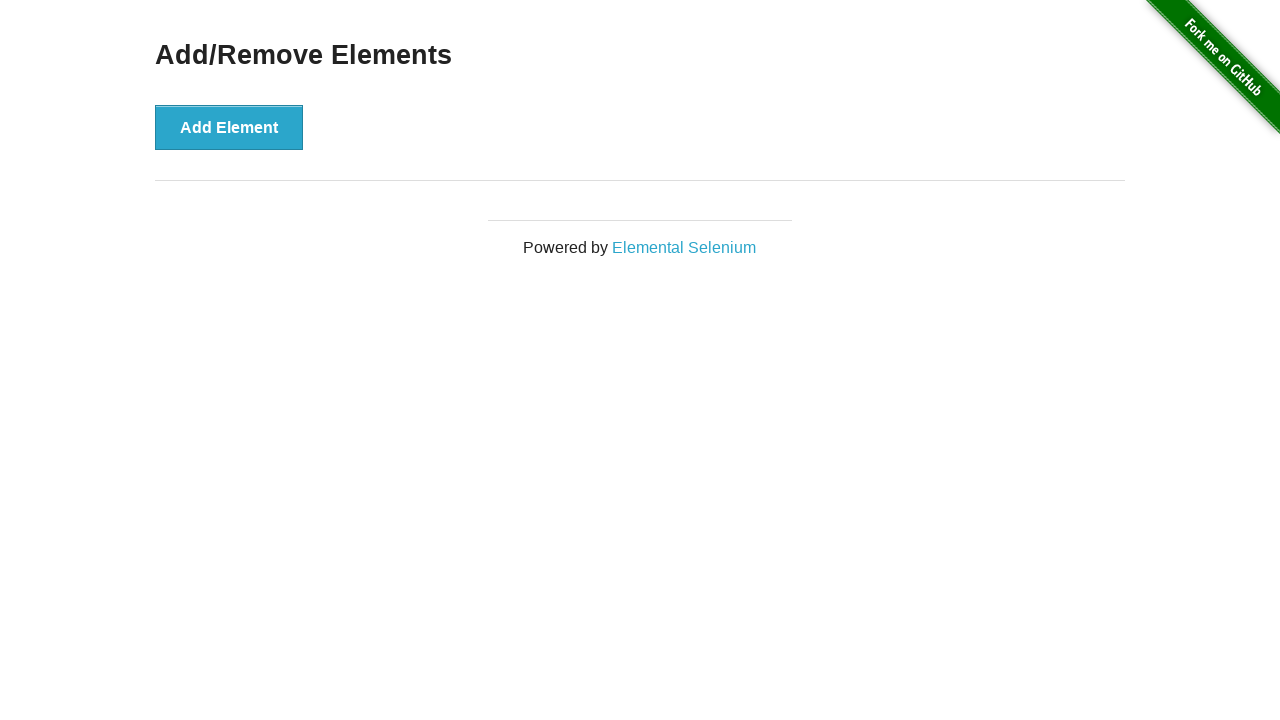

Clicked 'Add Element' button to create a delete button at (229, 127) on xpath=//*[text()='Add Element']
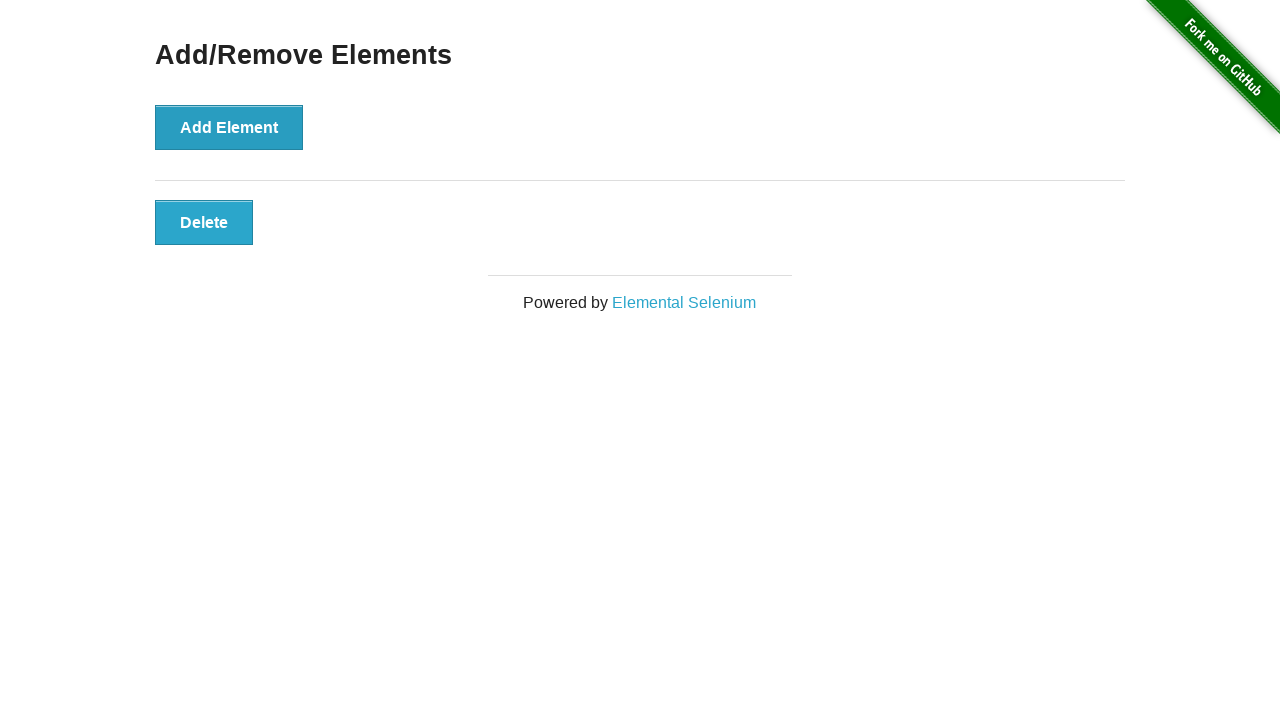

Delete button appeared on the page
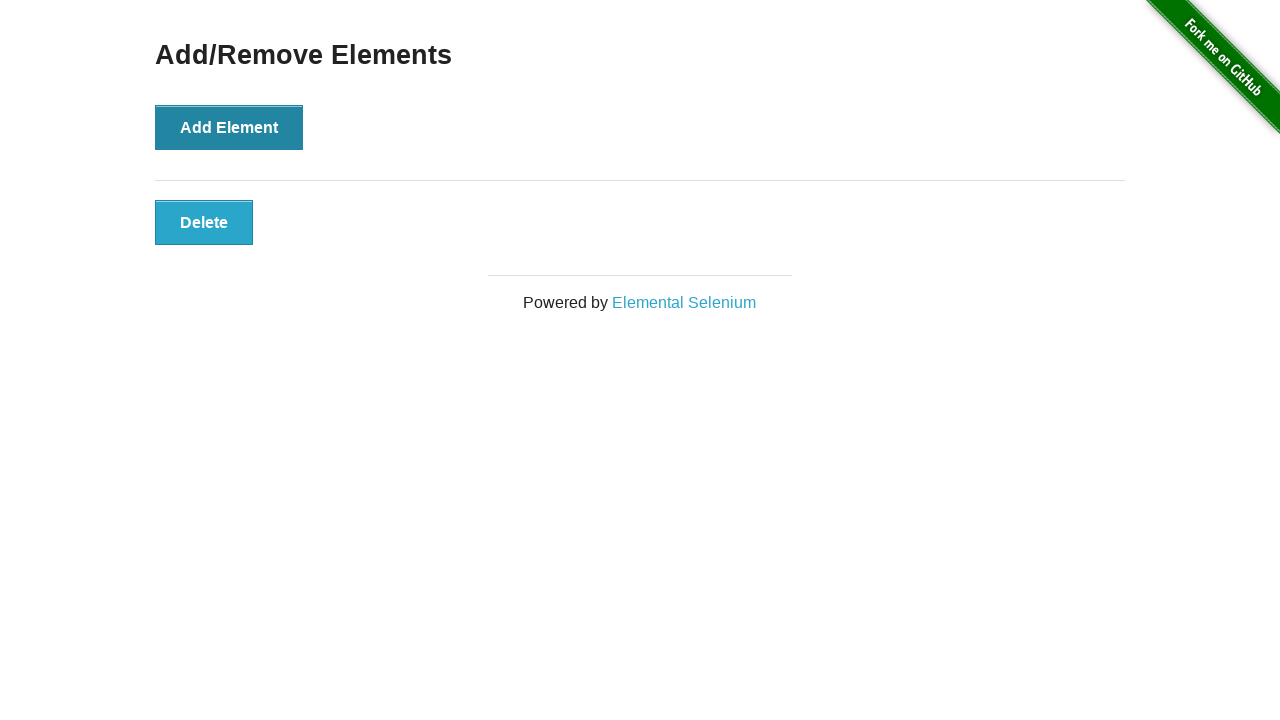

Clicked the Delete button to remove the element at (204, 222) on xpath=//*[.='Delete']
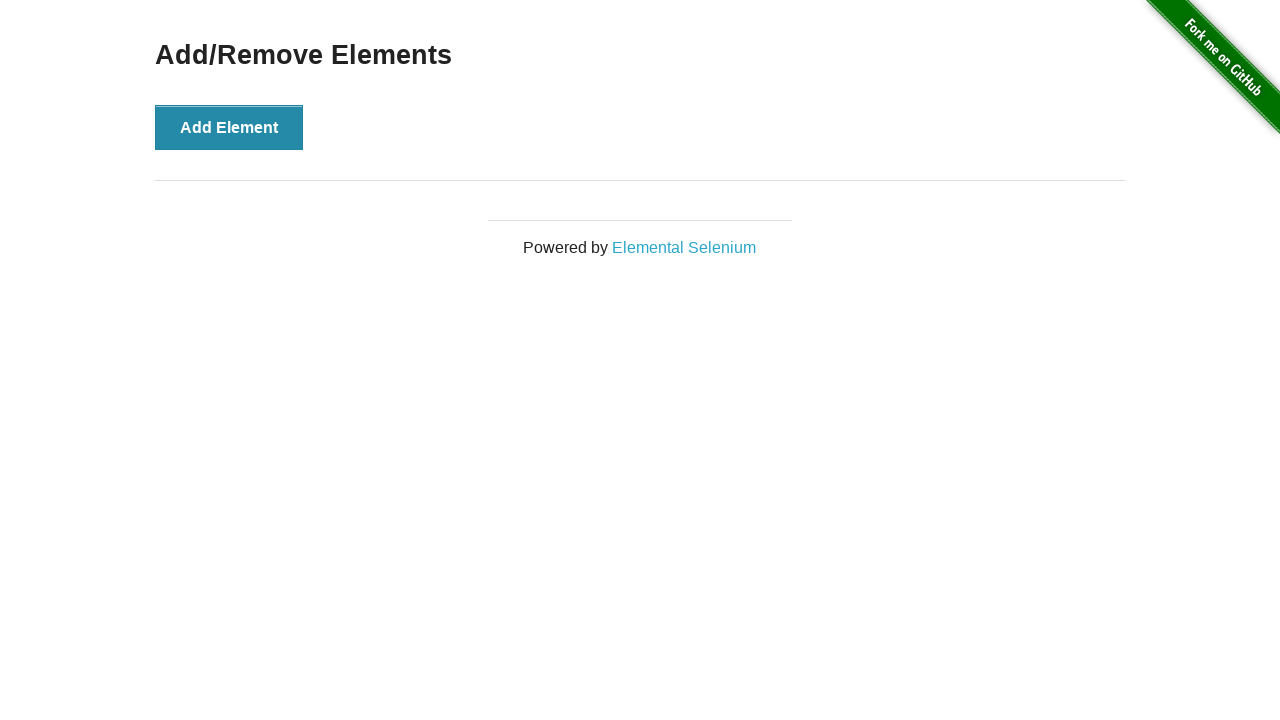

Verified page heading is still displayed after deletion
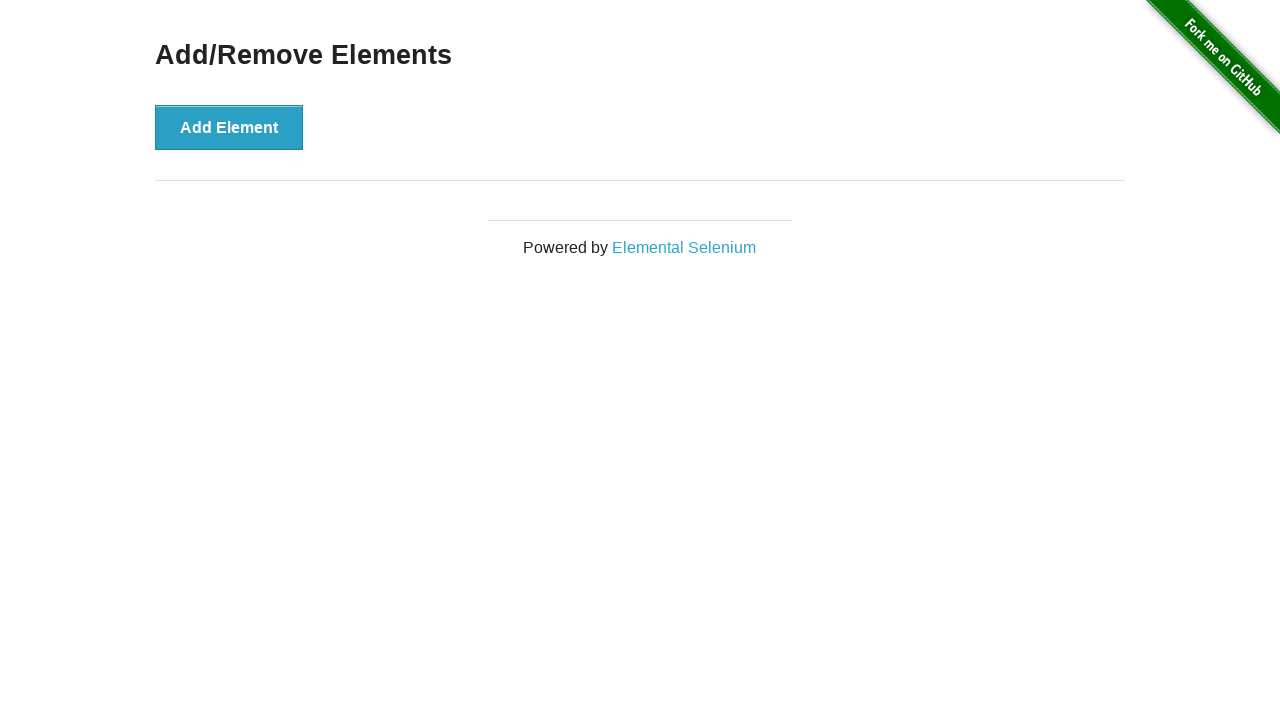

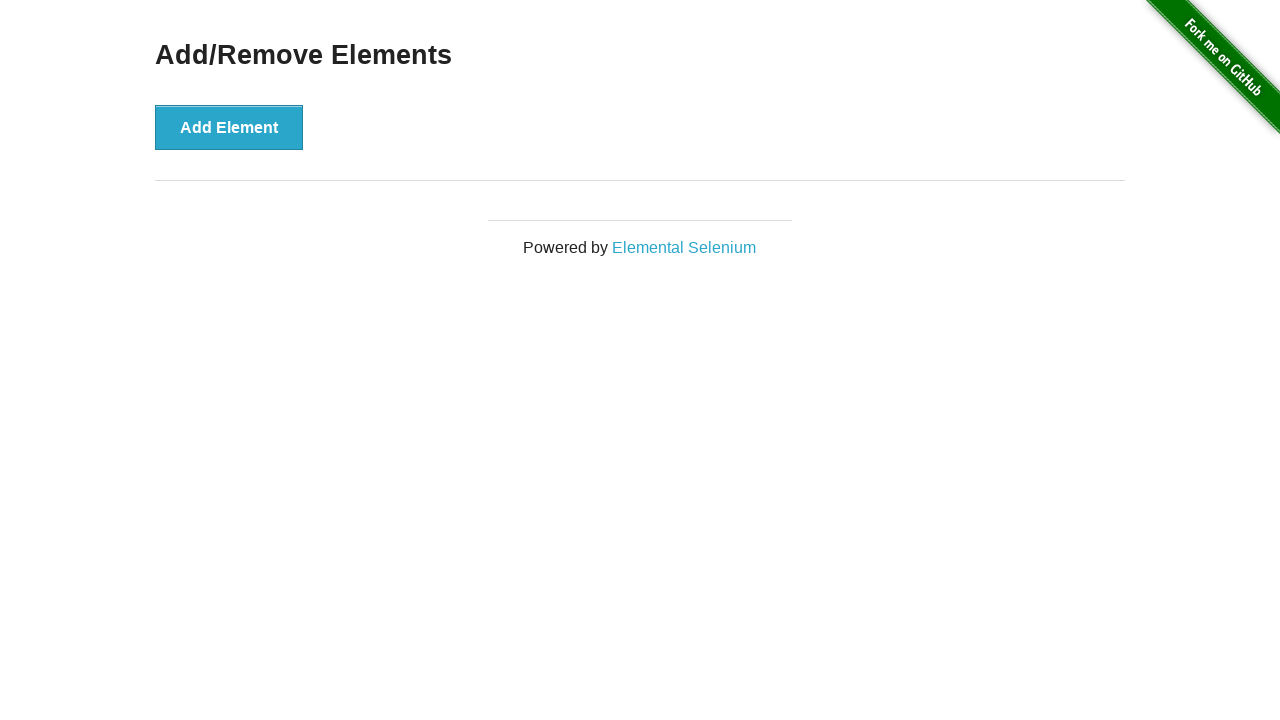